Tests the demoblaze store homepage by verifying the page title, URL, and visibility of the navigation logo element using soft assertions.

Starting URL: https://demoblaze.com/index.html

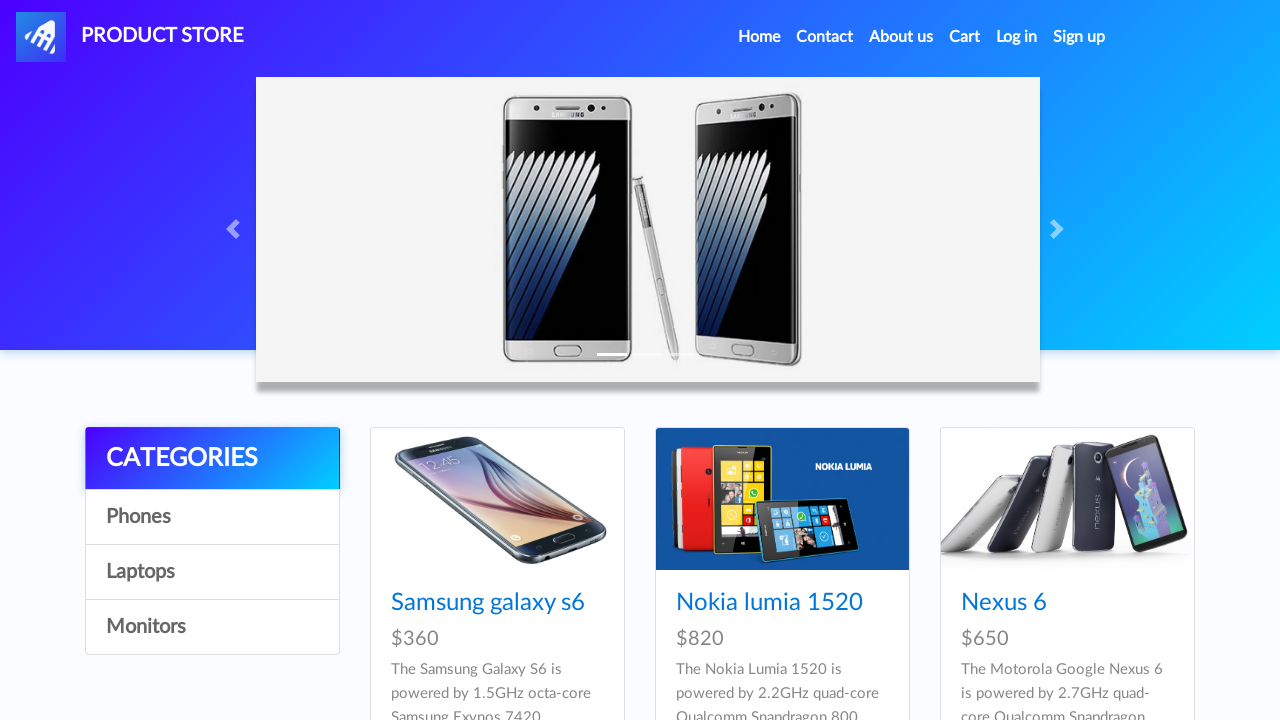

Page title verification failed (soft assertion)
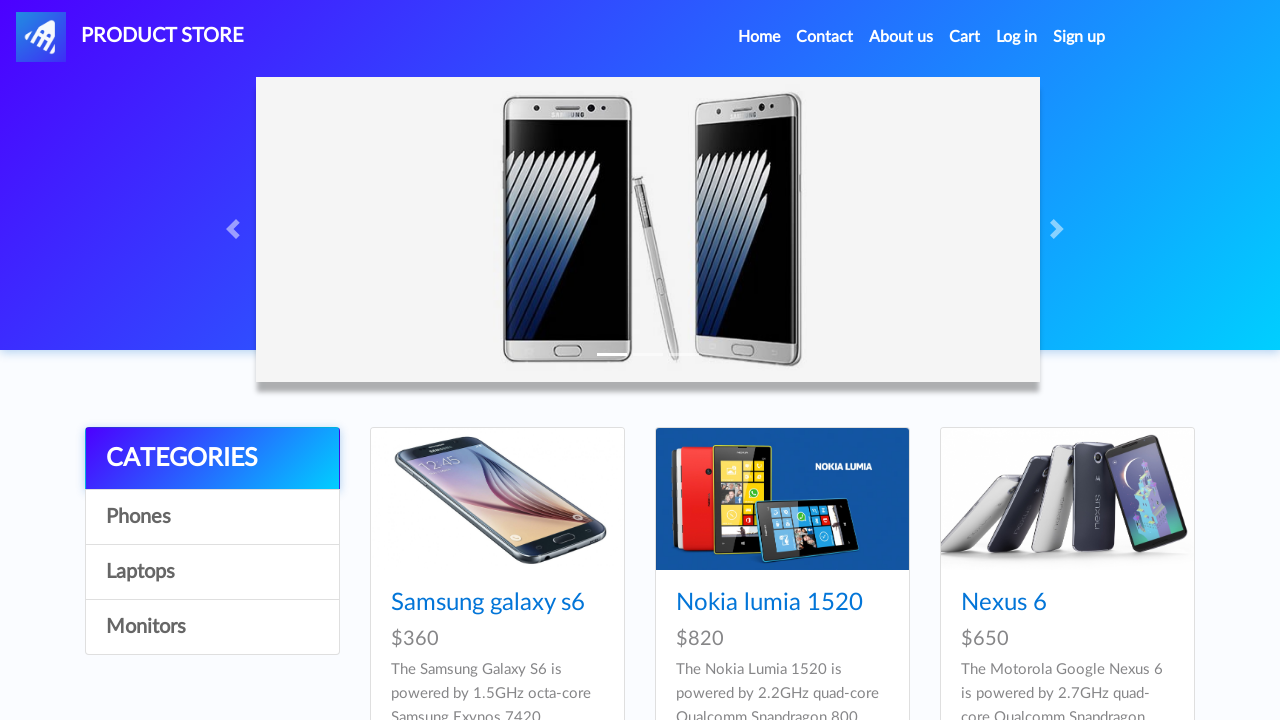

Page URL verification failed (soft assertion)
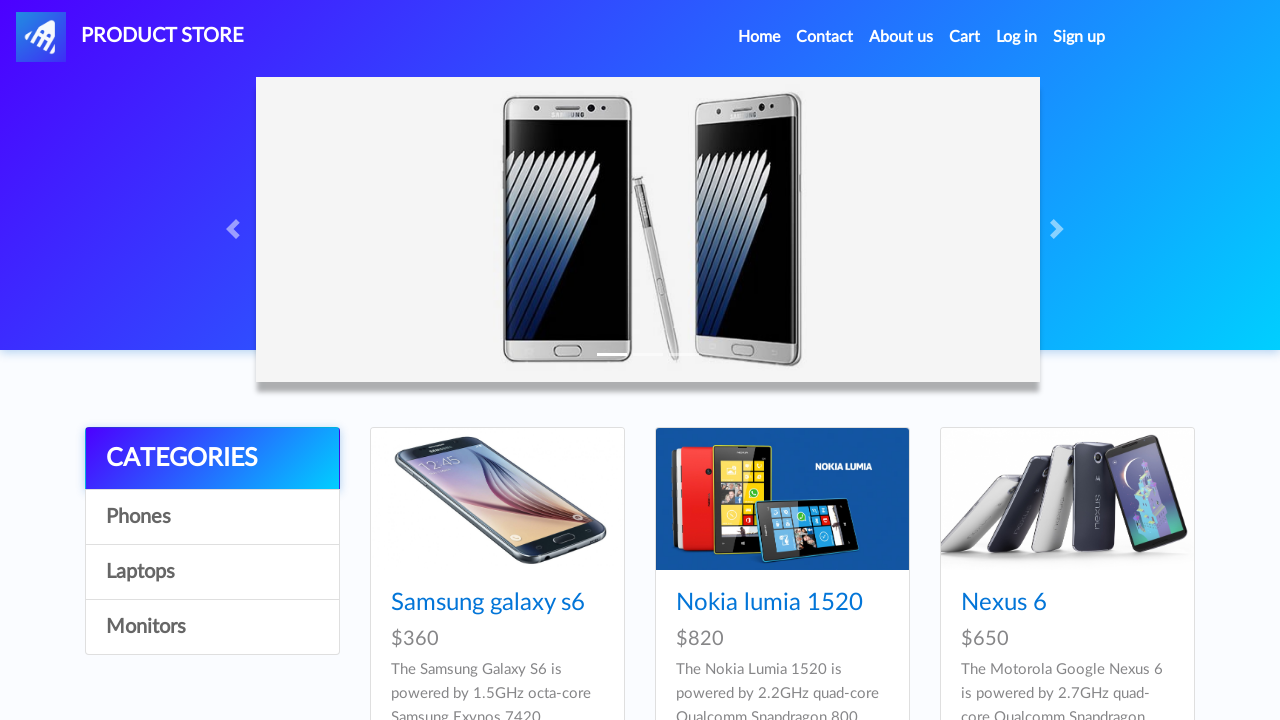

Navigation logo visibility verification failed (soft assertion)
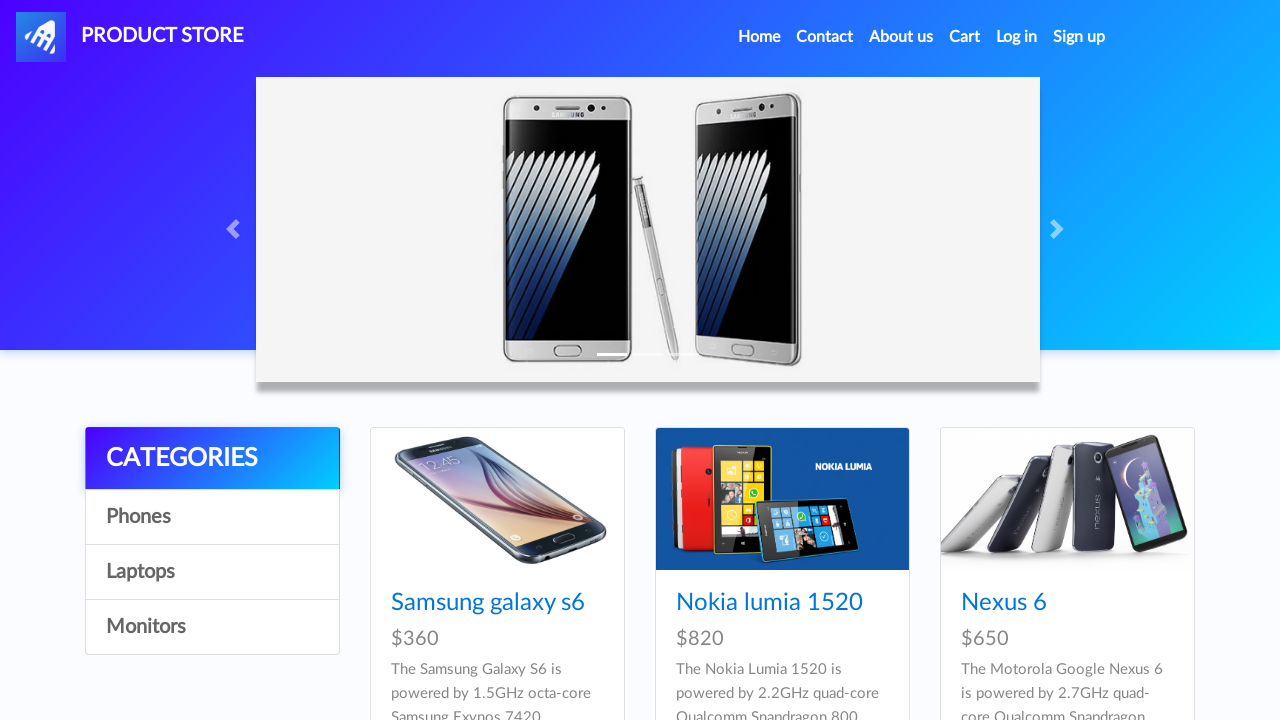

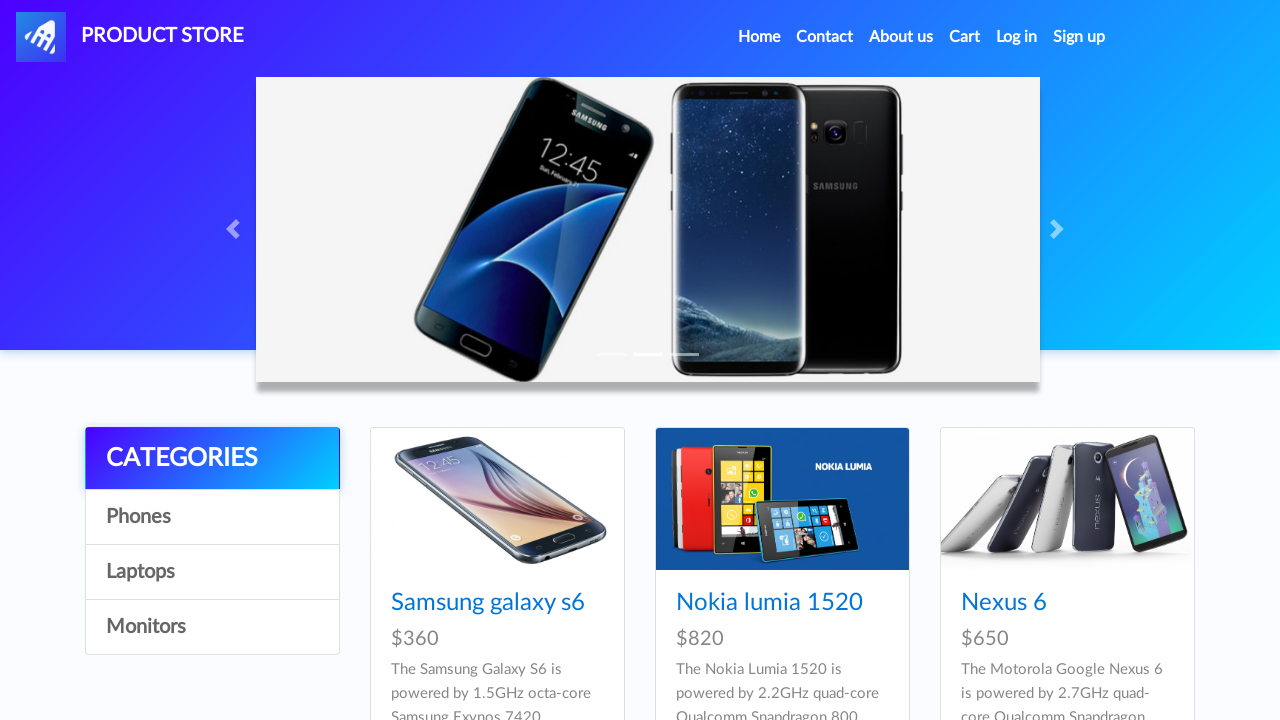